Tests the offers table by finding a specific commodity (Wheat) and verifying its associated price value is correct

Starting URL: https://rahulshettyacademy.com/seleniumPractise/#/offers/

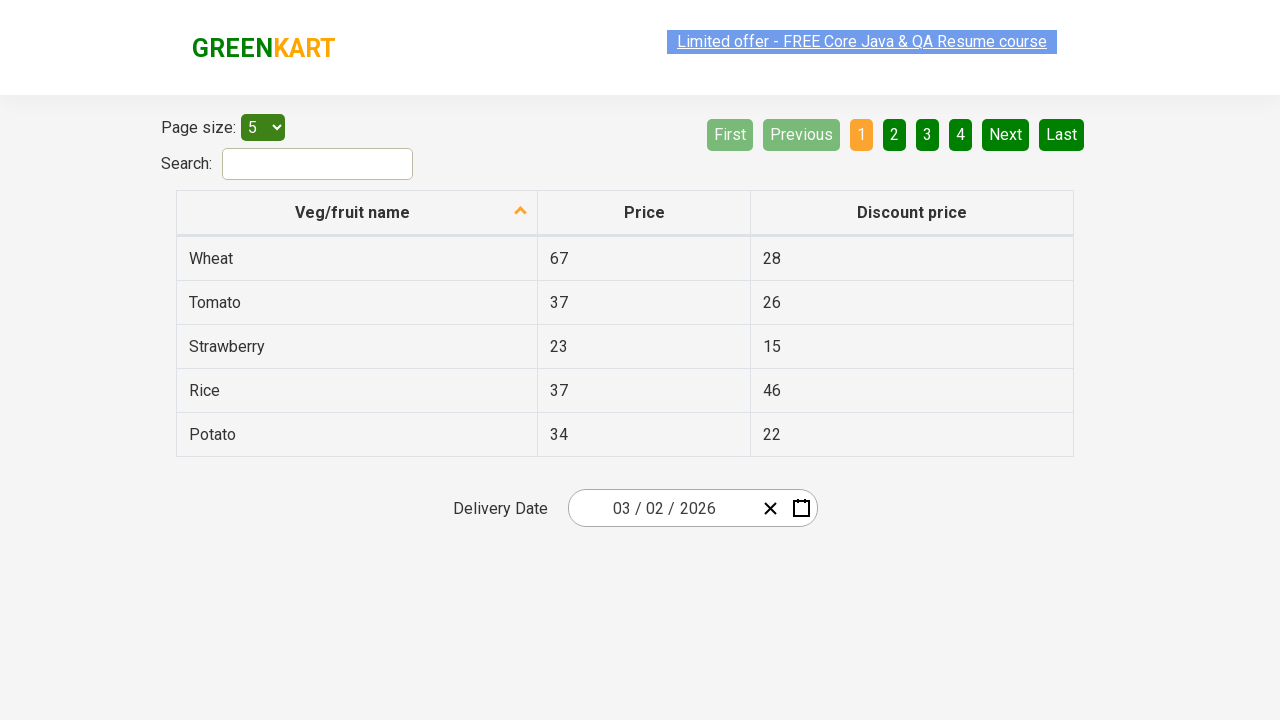

Waited for offers table to load
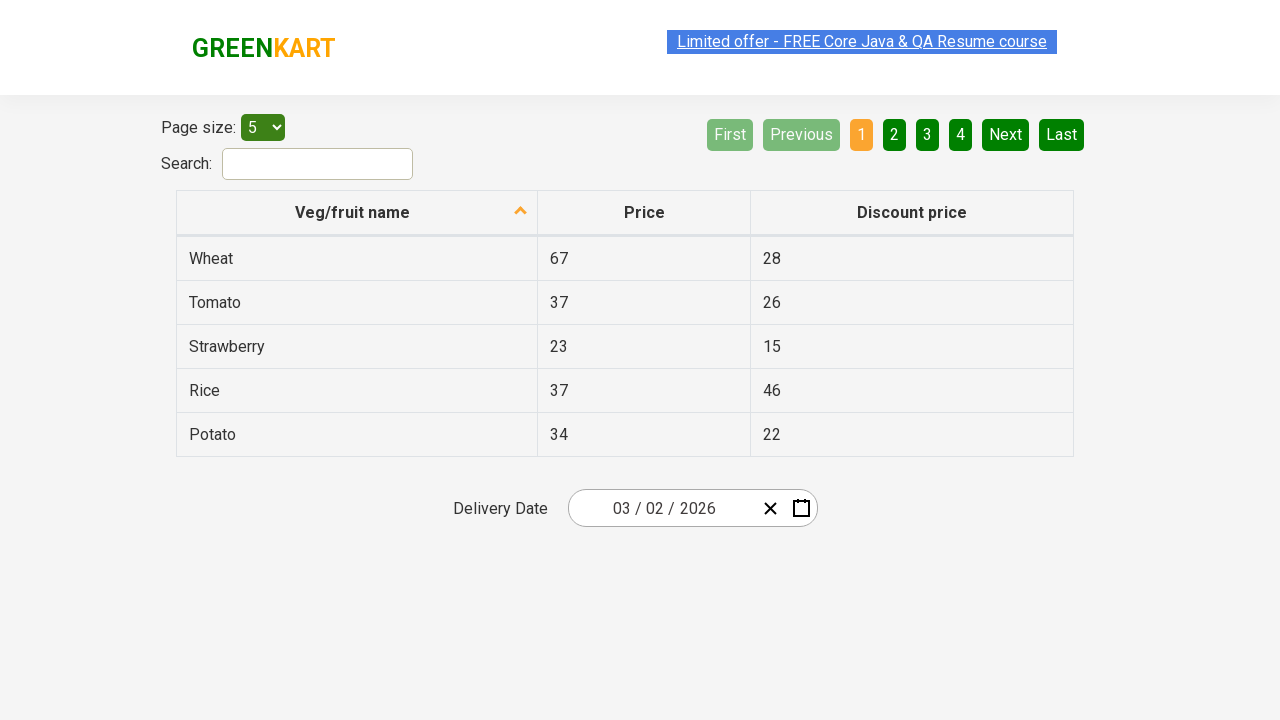

Retrieved all commodity rows from the table
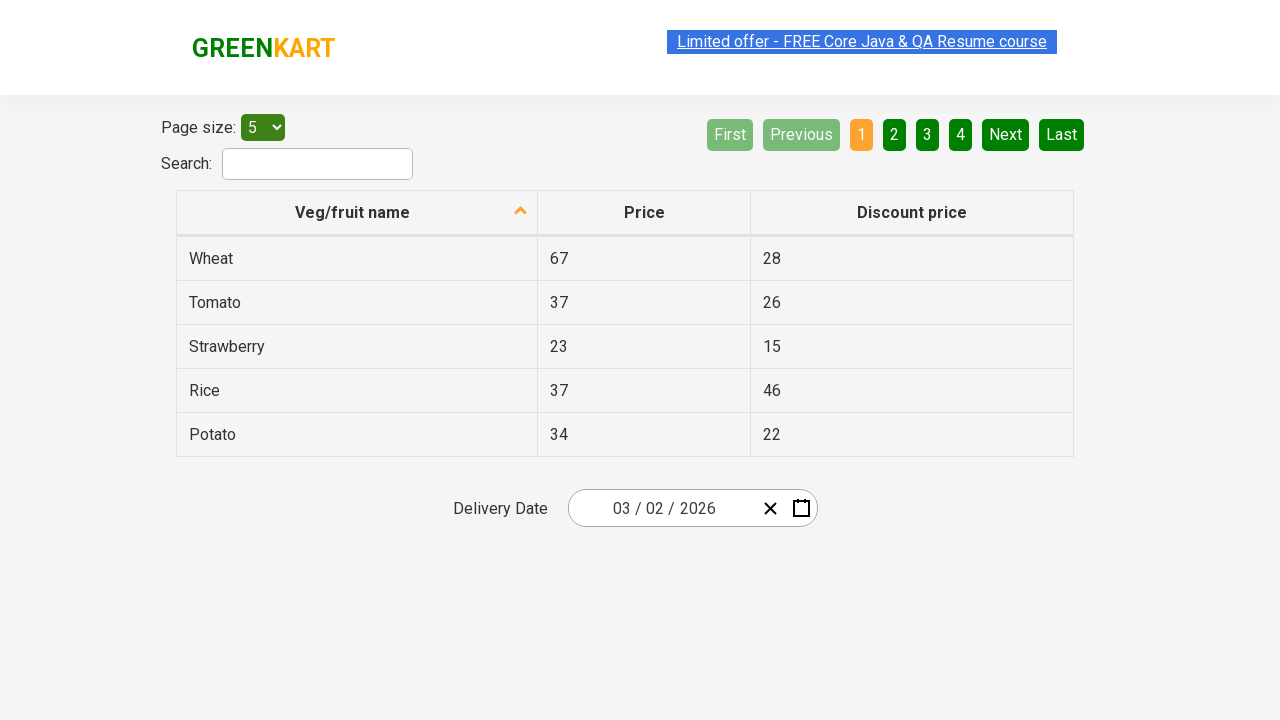

Found Wheat commodity in the table
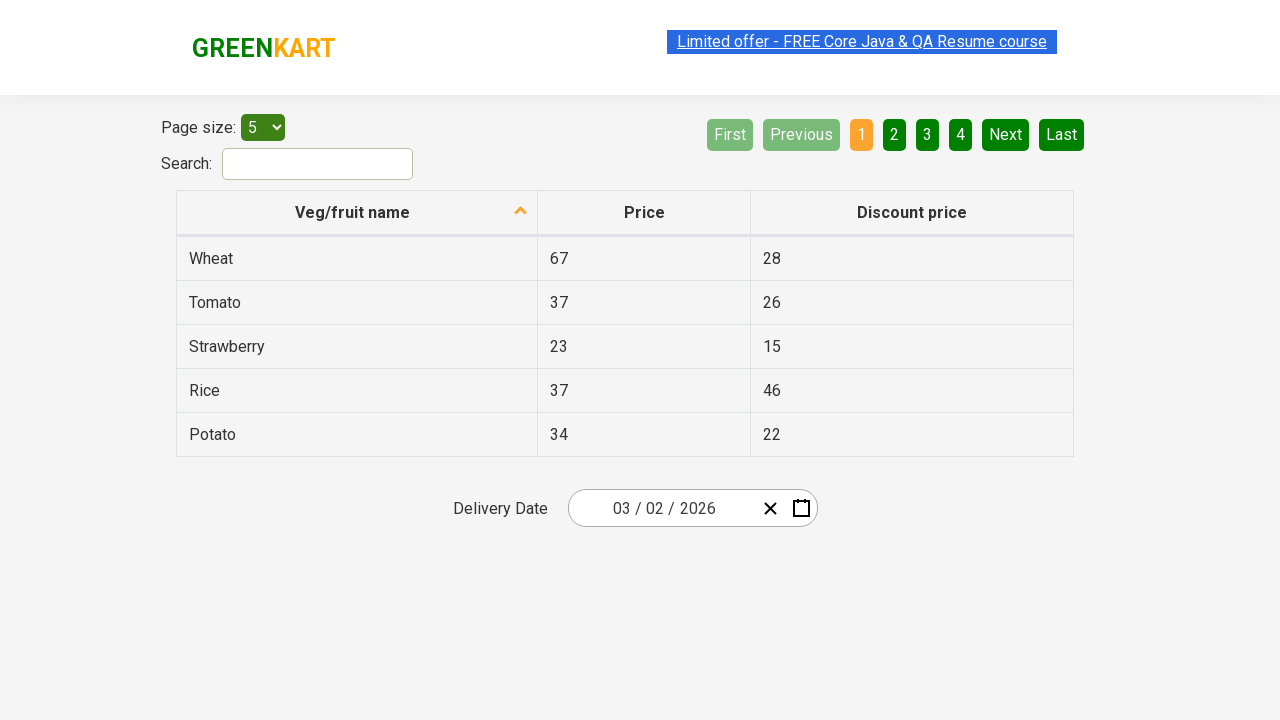

Located price cell for Wheat
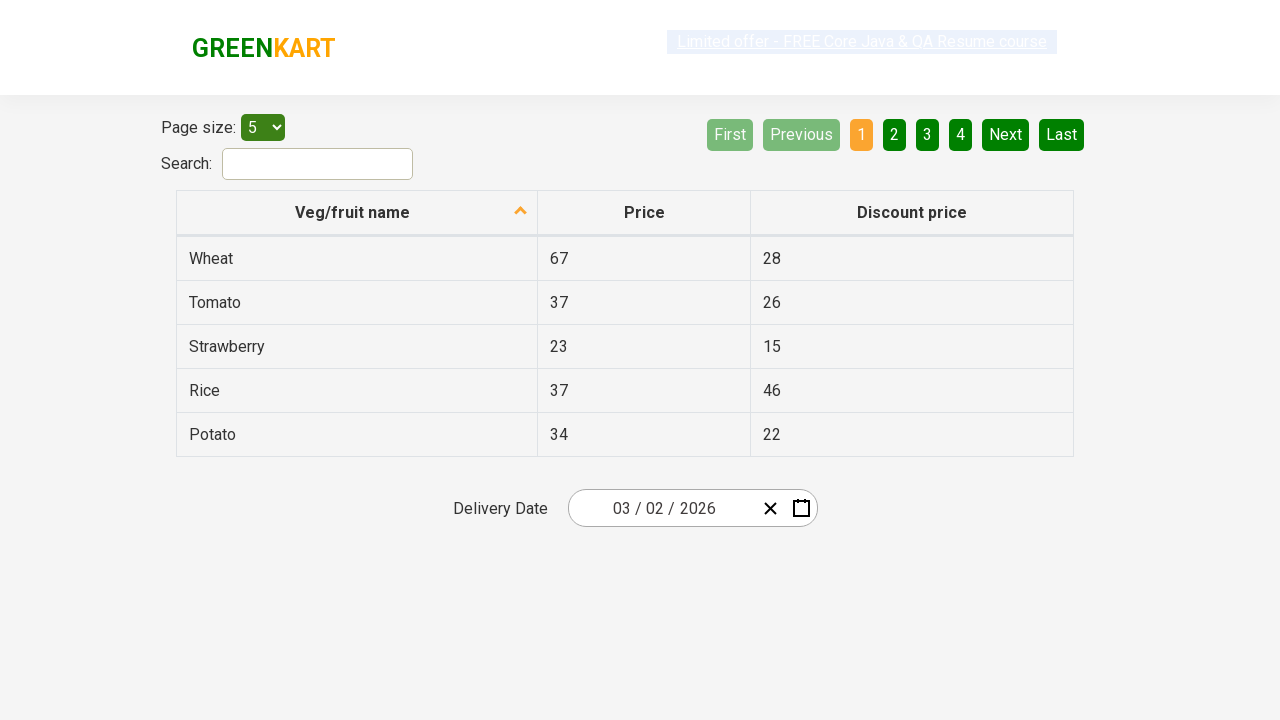

Verified price for Wheat is '28'
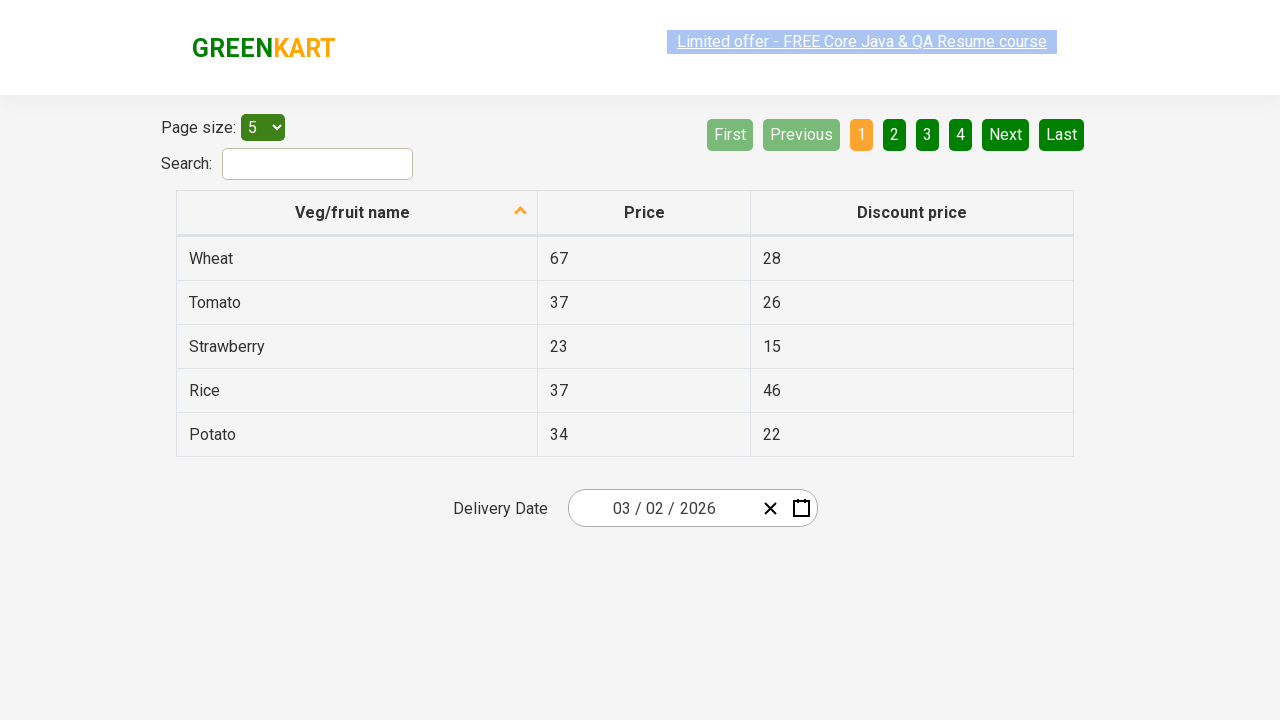

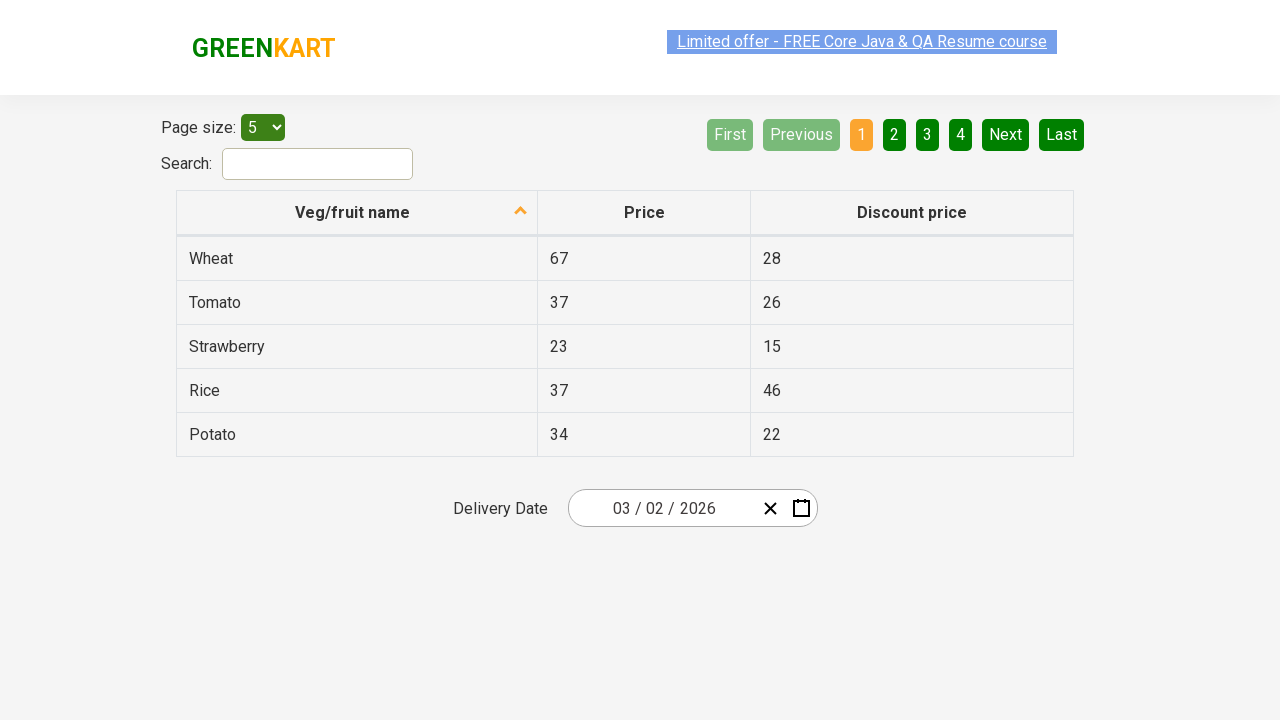